Tests autosuggestive dropdown by typing partial text and selecting from suggested options

Starting URL: https://rahulshettyacademy.com/dropdownsPractise/

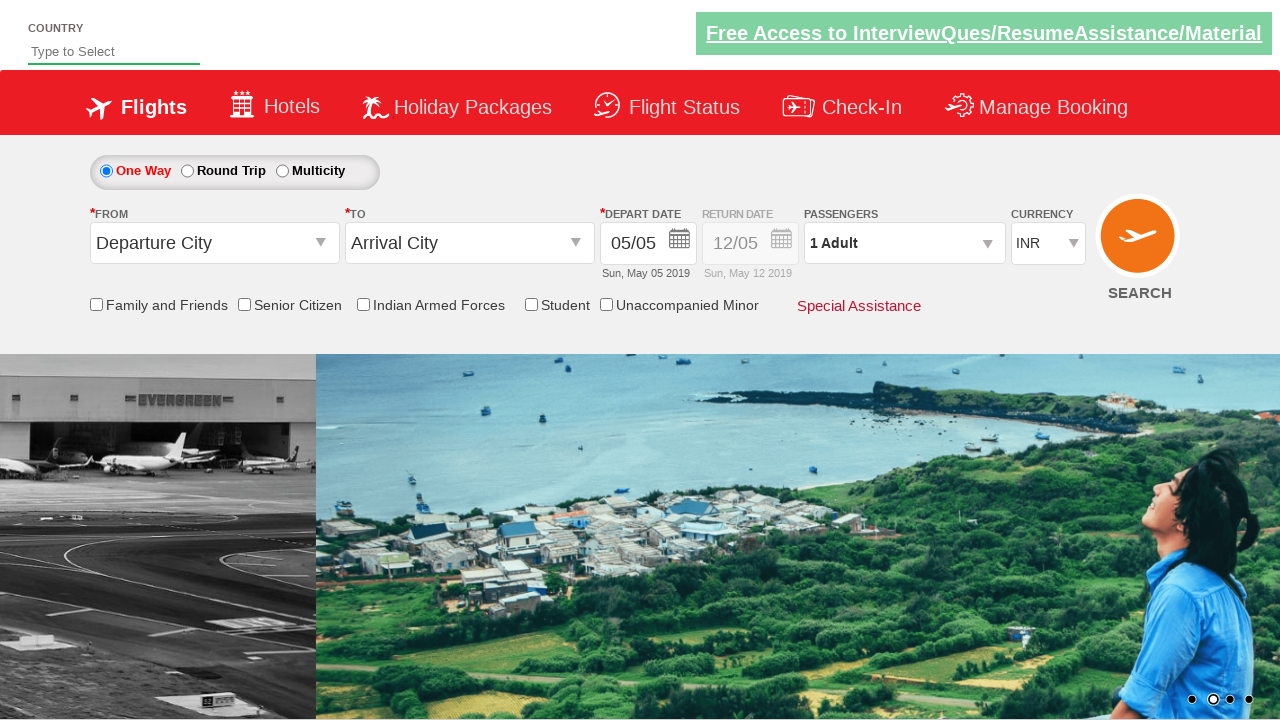

Typed 'ind' in autosuggest field to trigger dropdown on #autosuggest
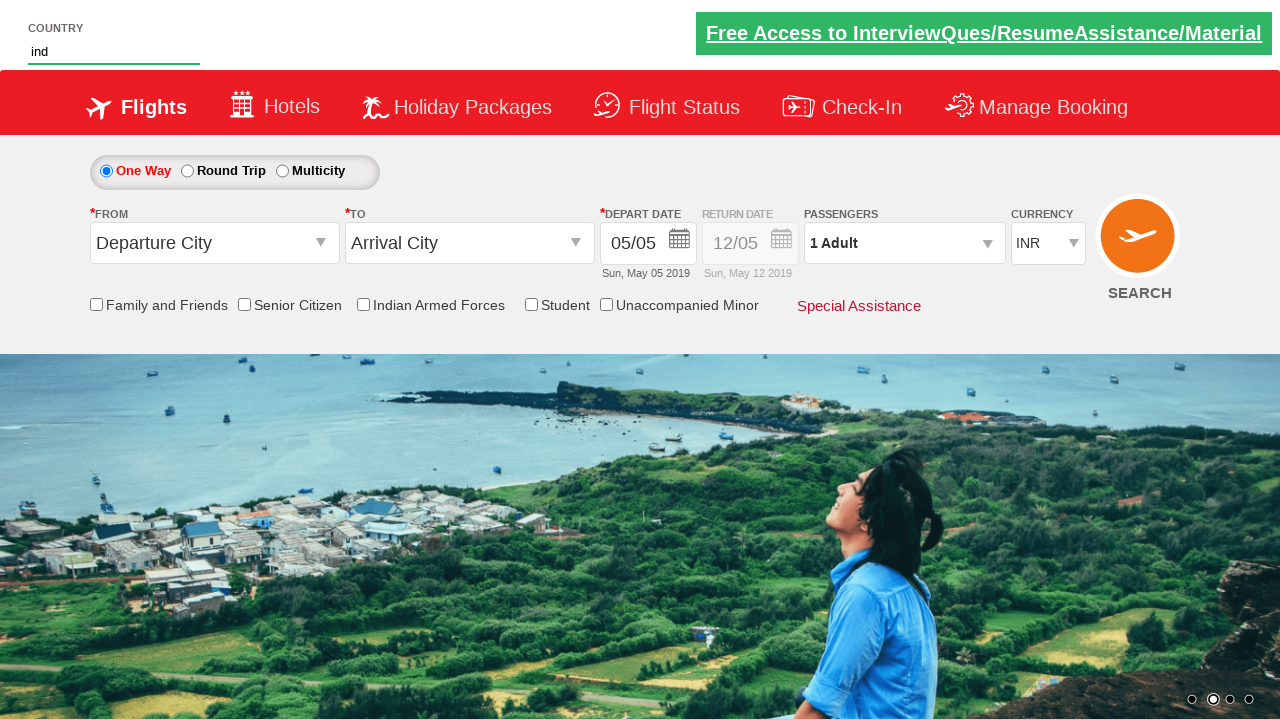

Autosuggest dropdown options loaded
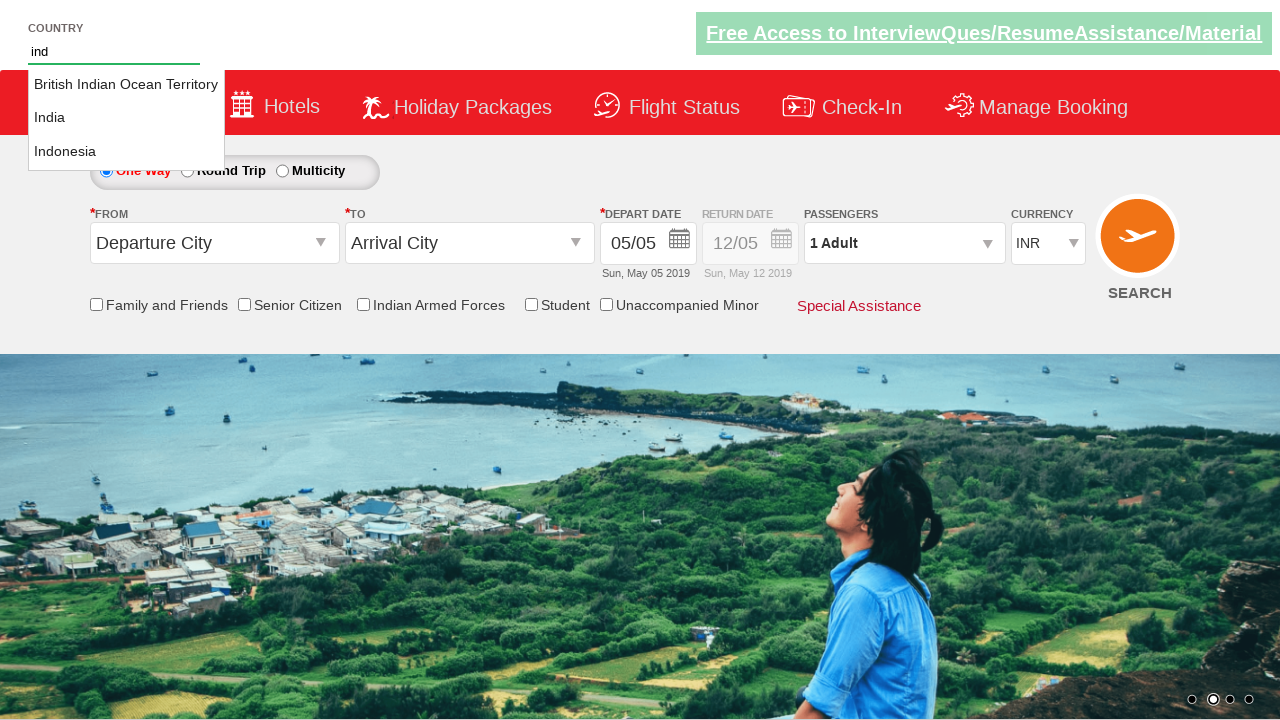

Selected 'India' from autosuggest dropdown options at (126, 118) on xpath=//li[@class='ui-menu-item']//a >> nth=1
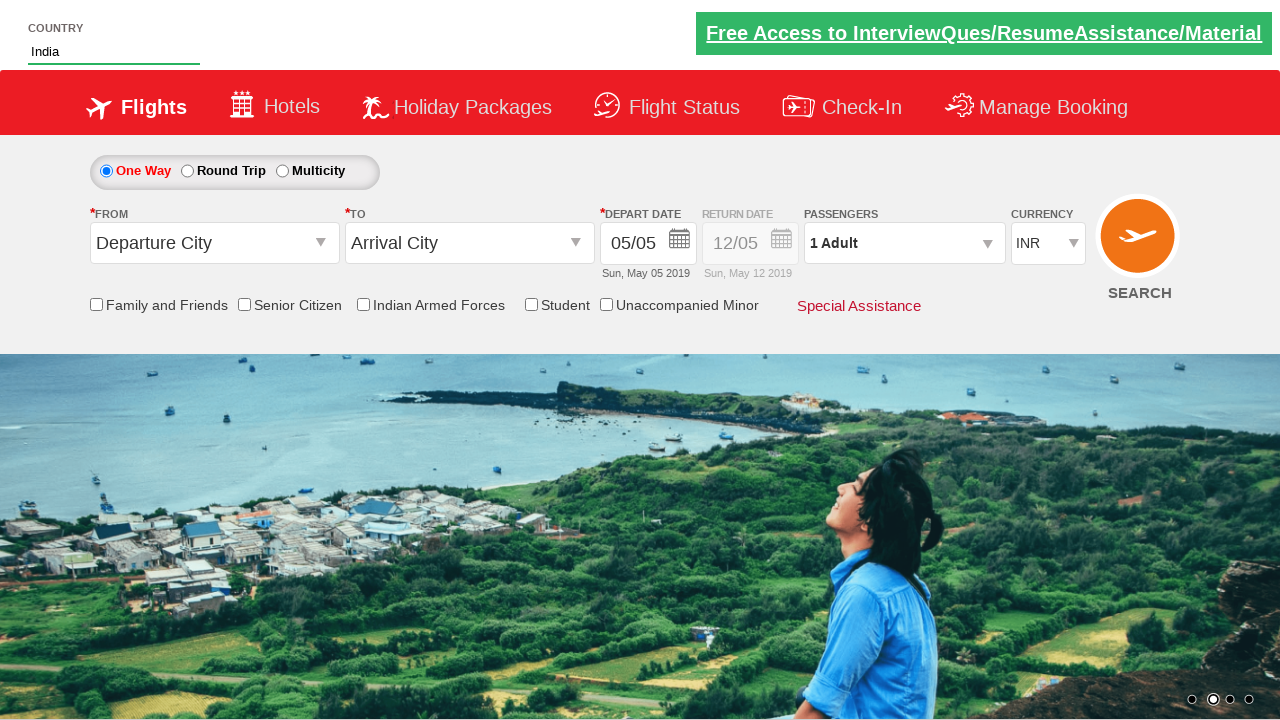

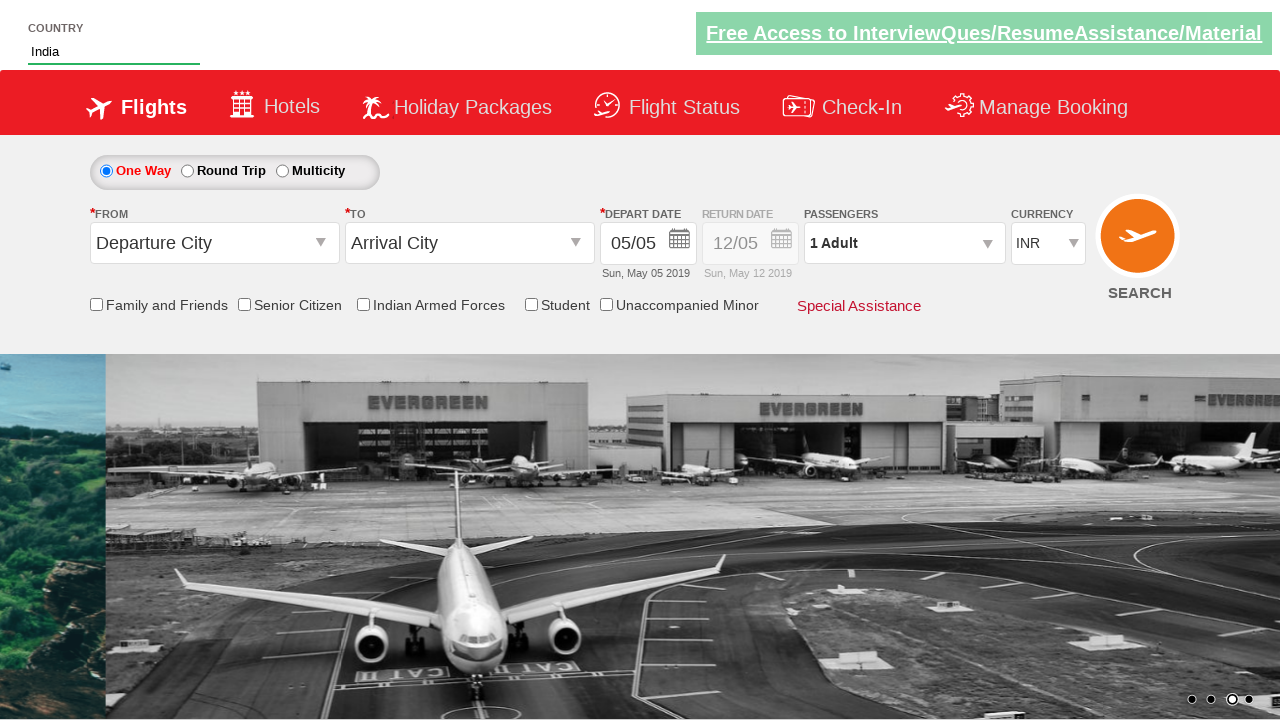